Tests dynamic controls by removing a checkbox and enabling a disabled input field, verifying the UI changes after each action

Starting URL: https://the-internet.herokuapp.com/dynamic_controls

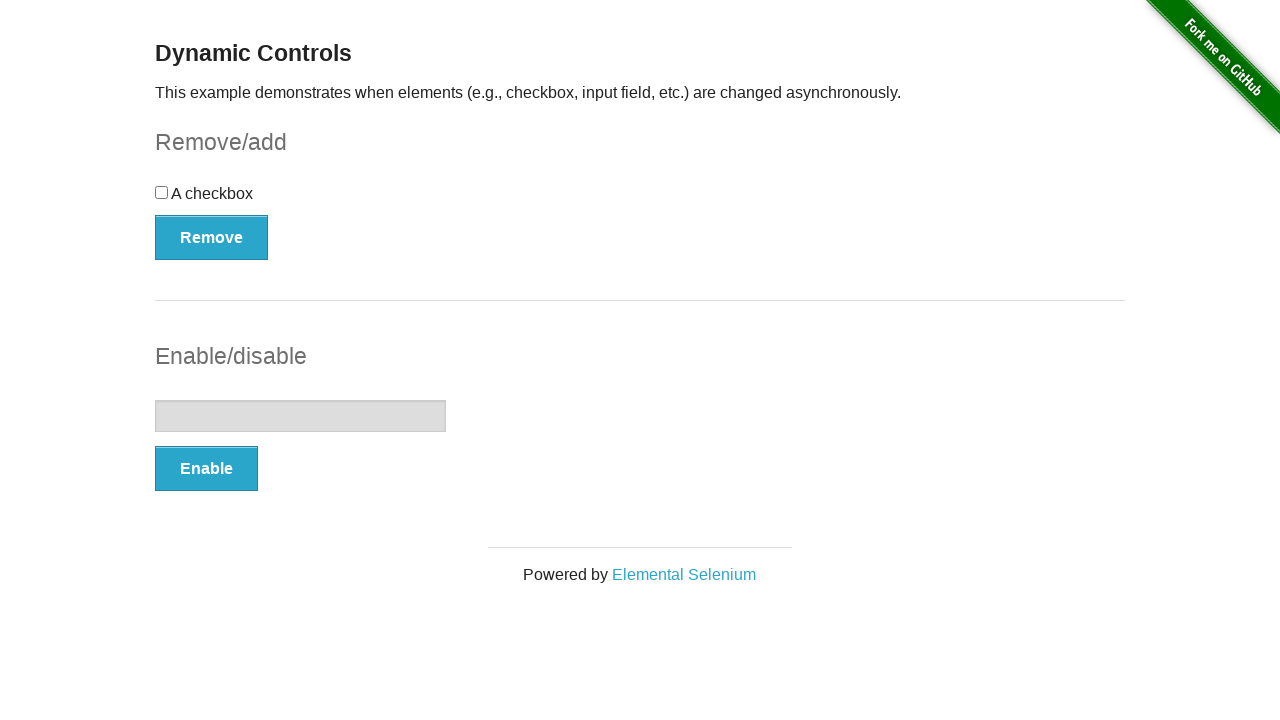

Navigated to dynamic controls test page
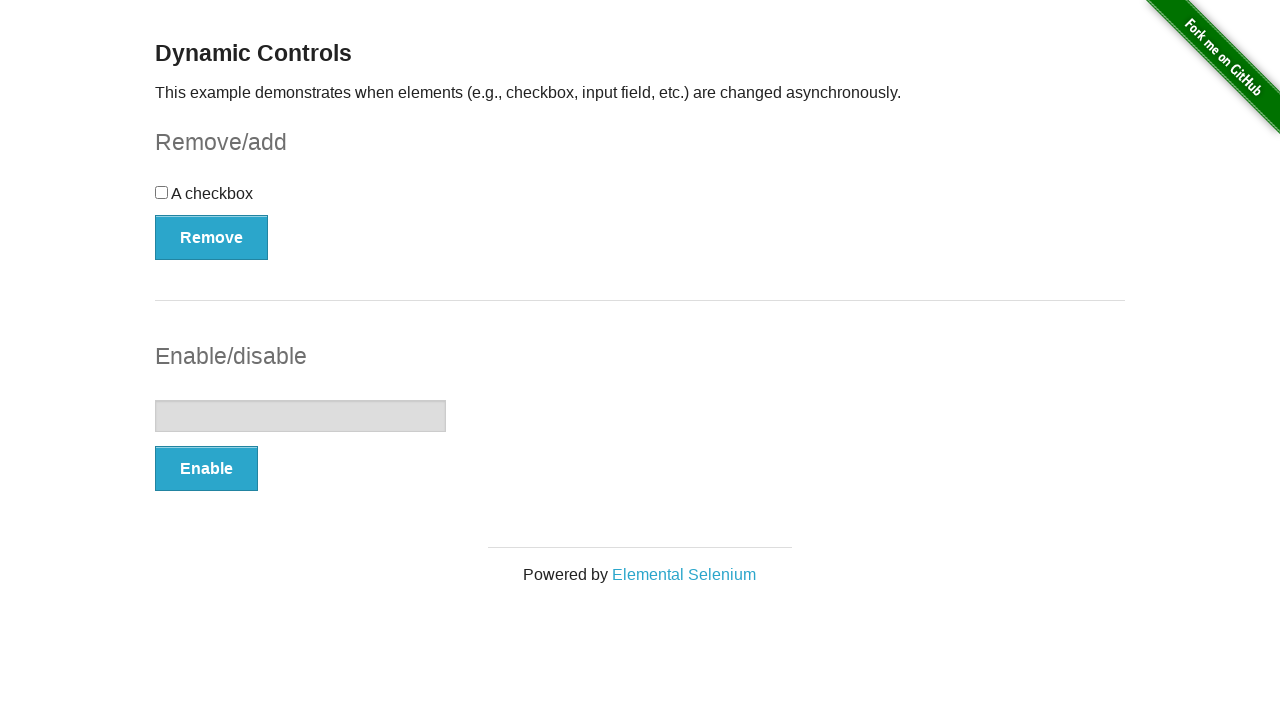

Clicked Remove button to remove checkbox at (212, 237) on xpath=//form[@id='checkbox-example']/button[text()='Remove']
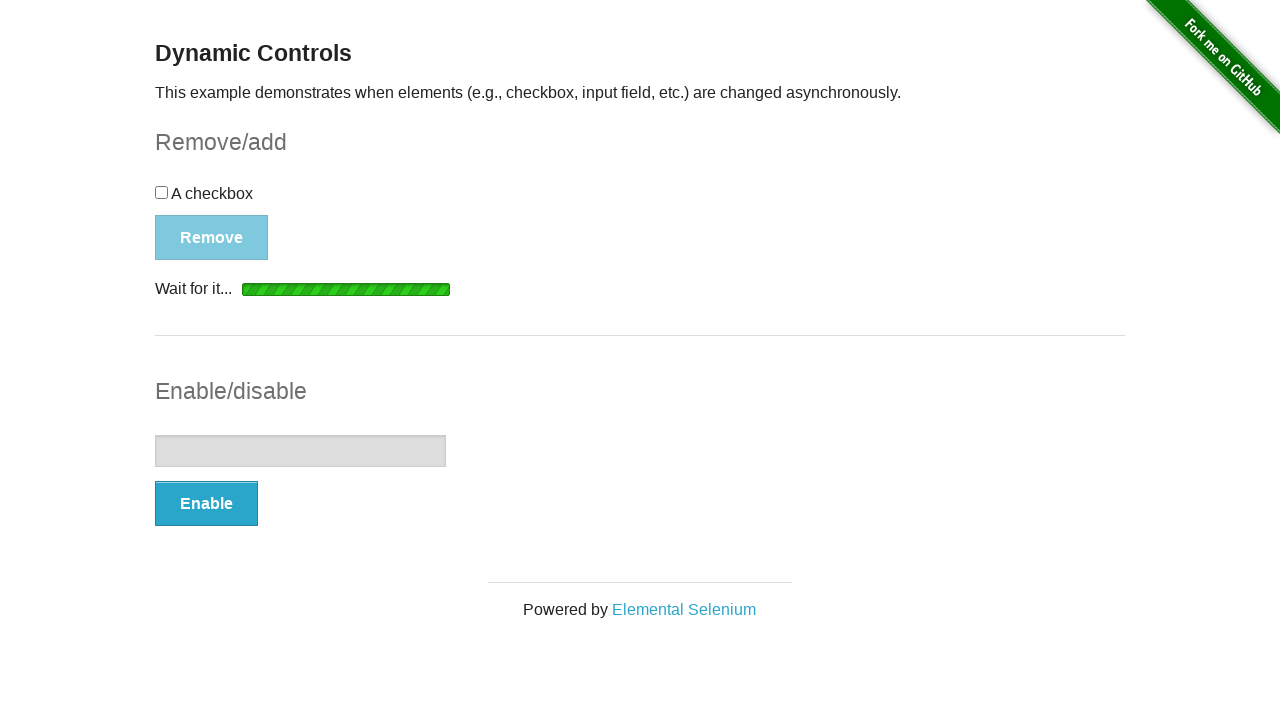

Checkbox removal confirmation message appeared
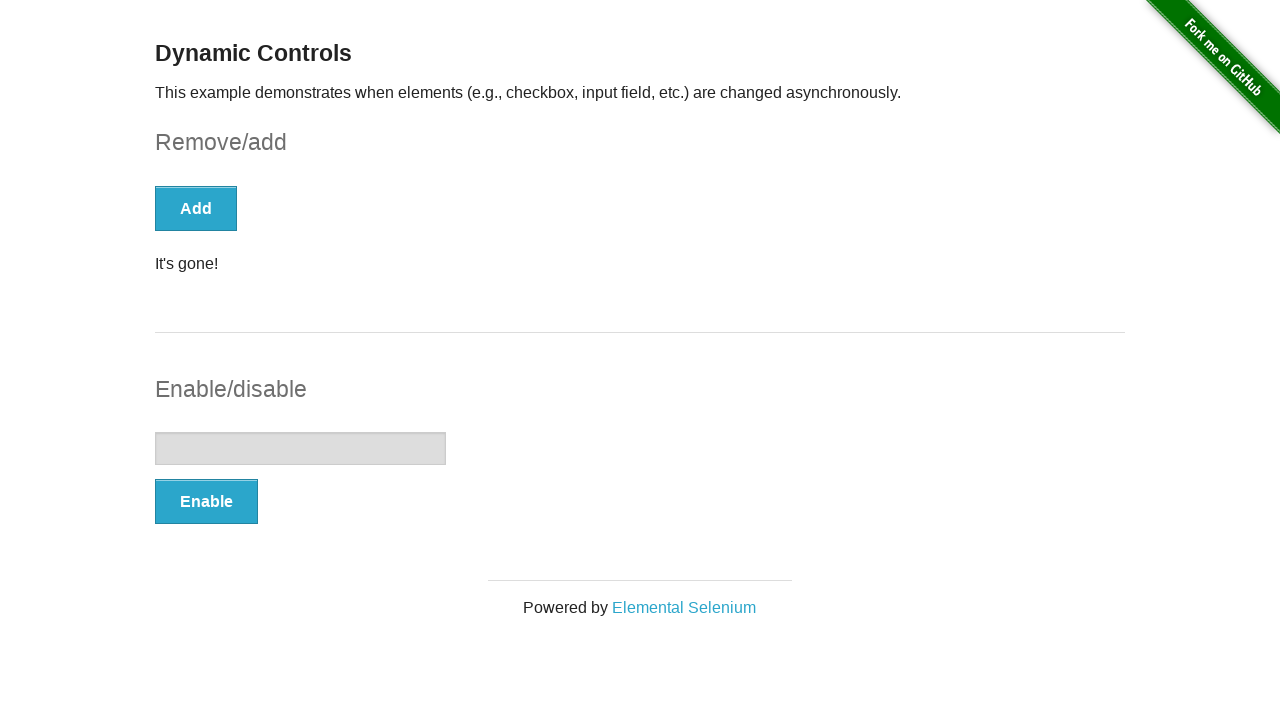

Verified checkbox has been removed from DOM
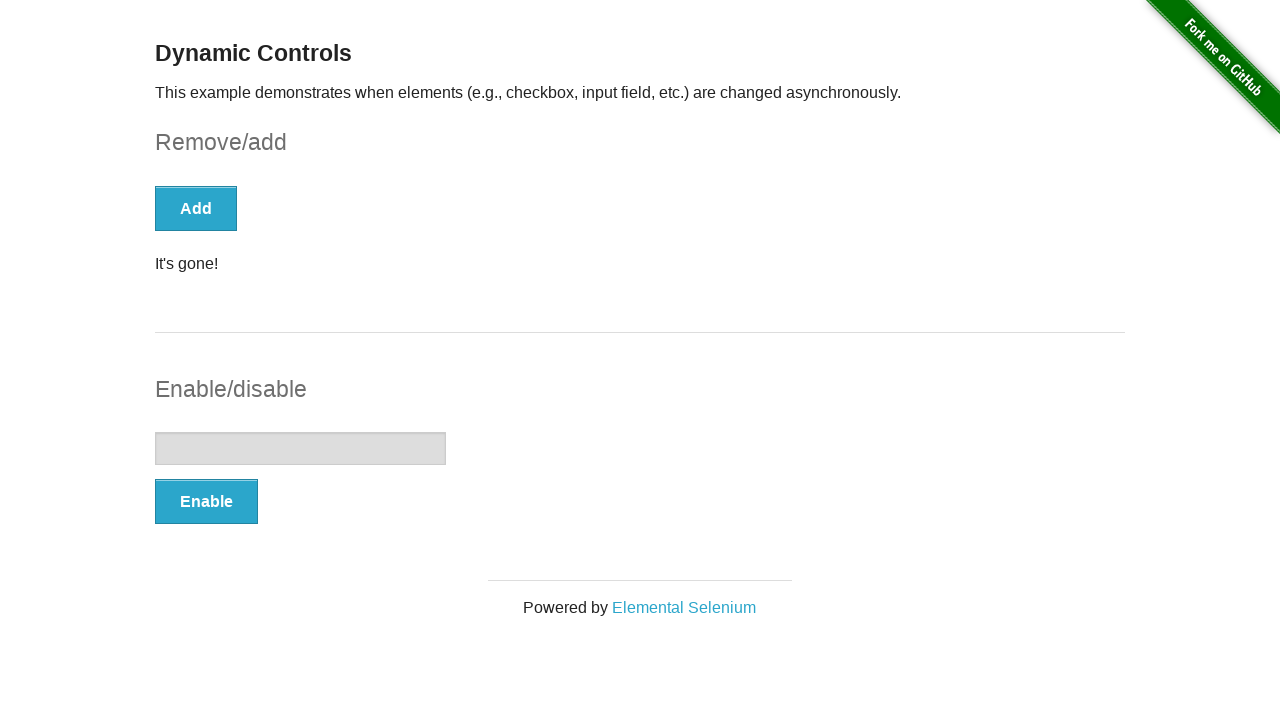

Clicked Enable button to enable input field at (206, 501) on xpath=//form[@id='input-example']/button[text()='Enable']
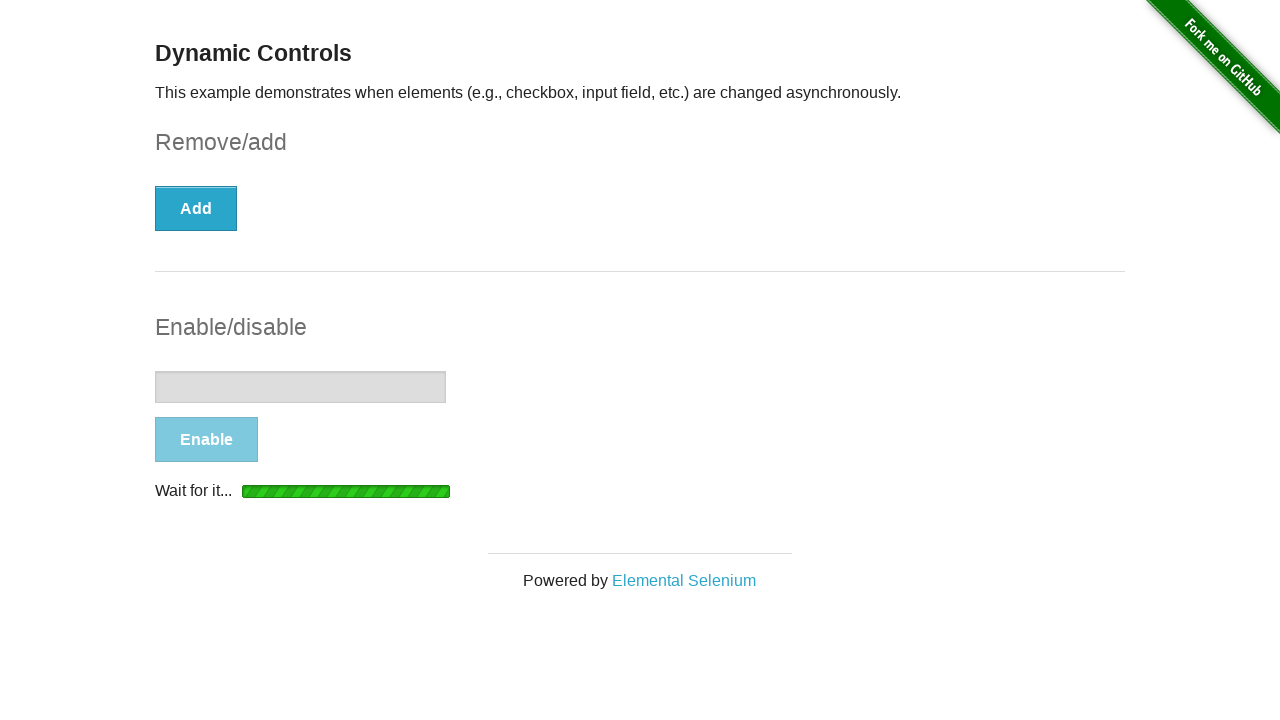

Input enable confirmation message appeared
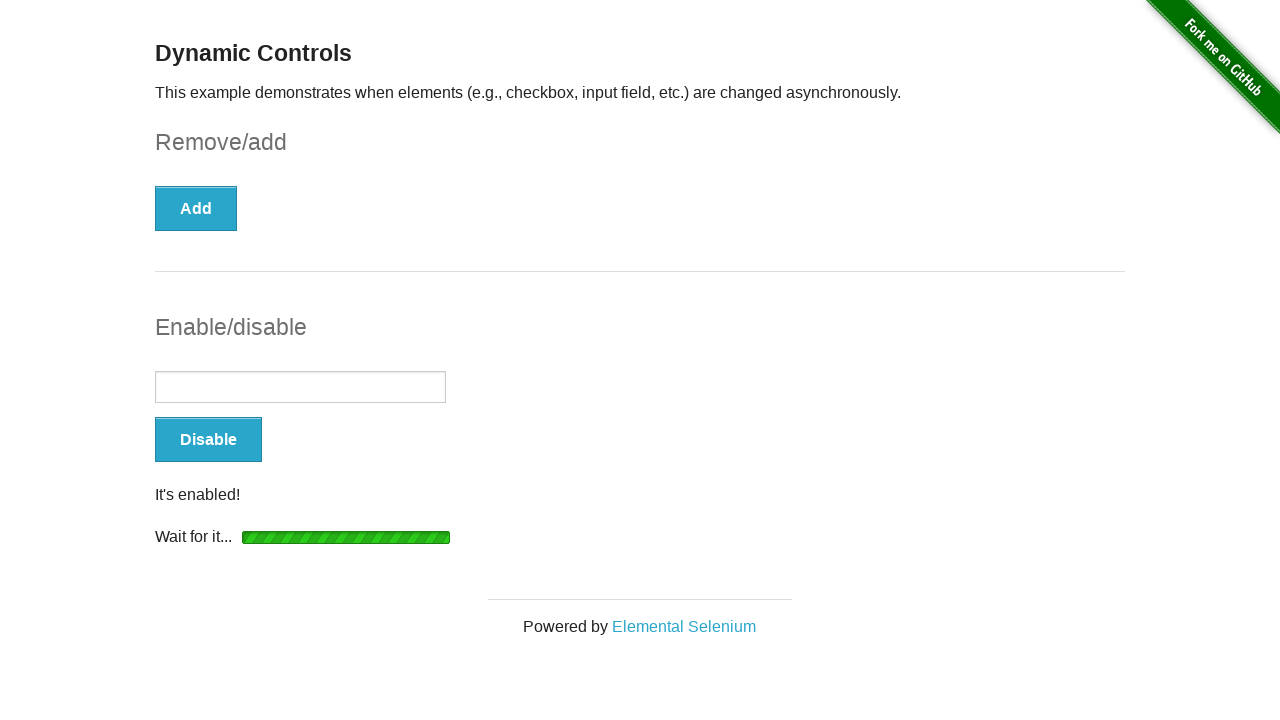

Verified input field is now enabled
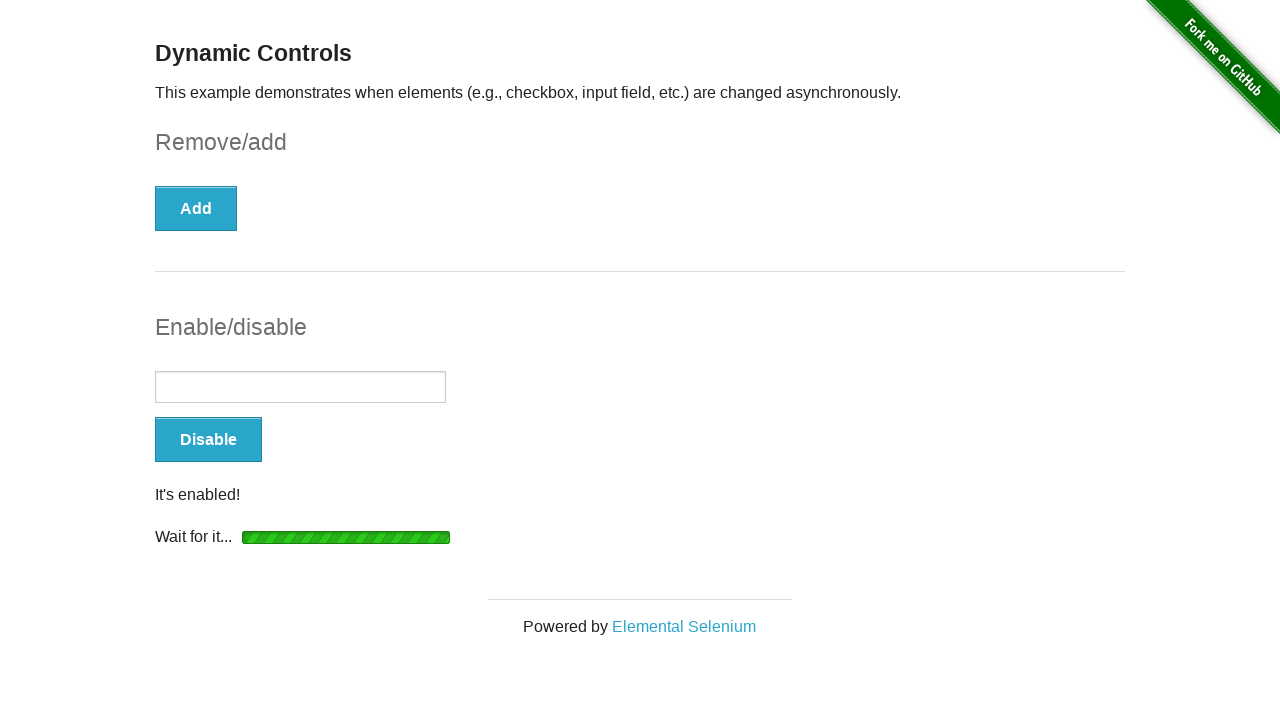

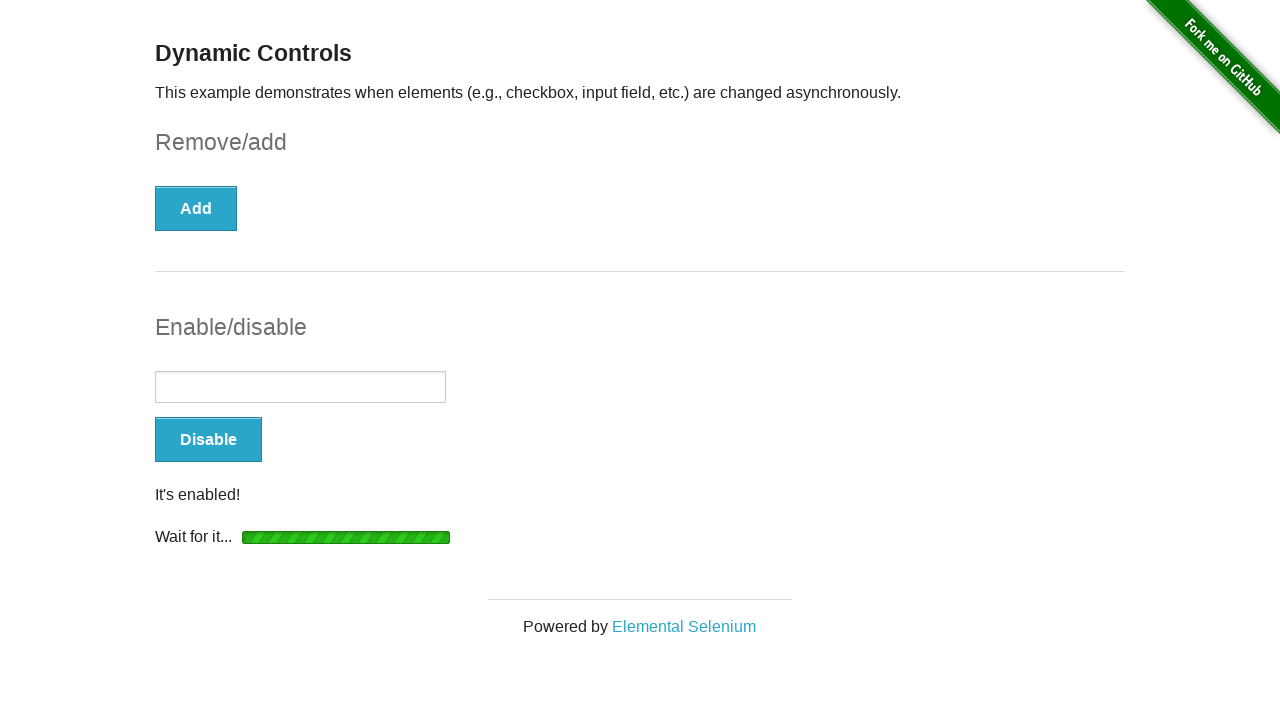